Navigates to a WYSIWYG editor iframe page and verifies that the content body element is present and contains text.

Starting URL: https://the-internet.herokuapp.com/iframe

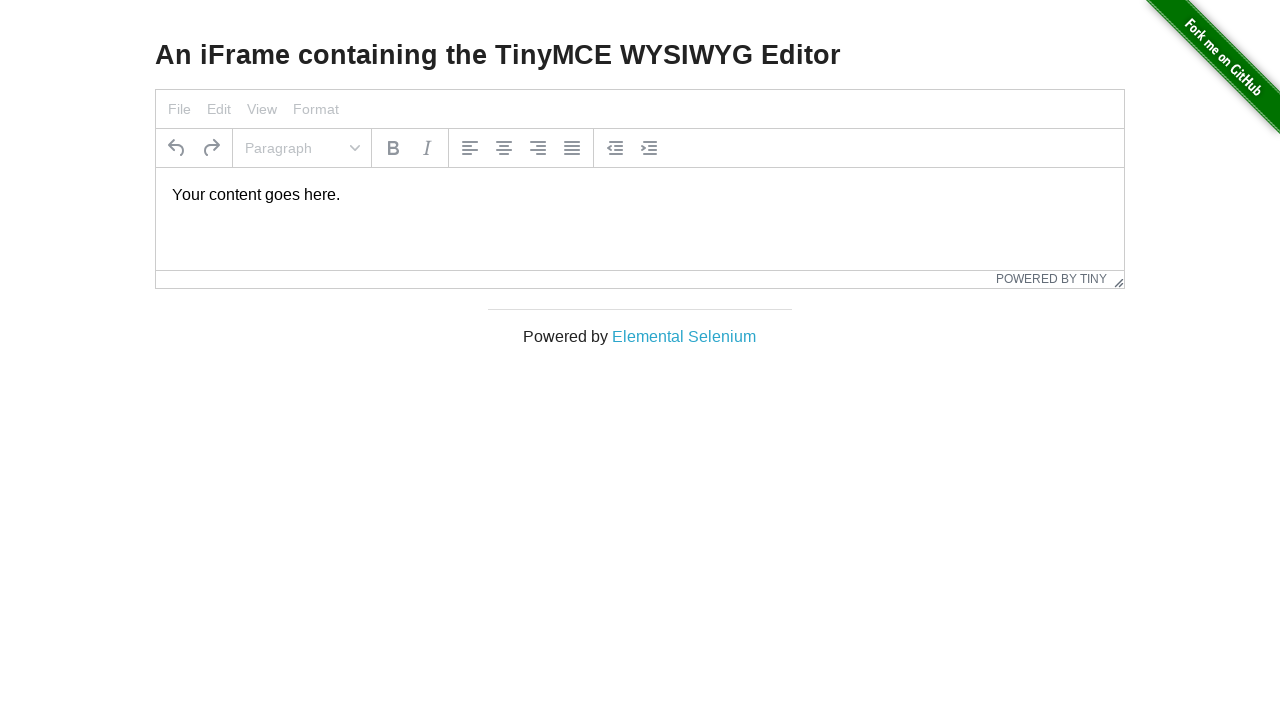

Navigated to WYSIWYG editor iframe page
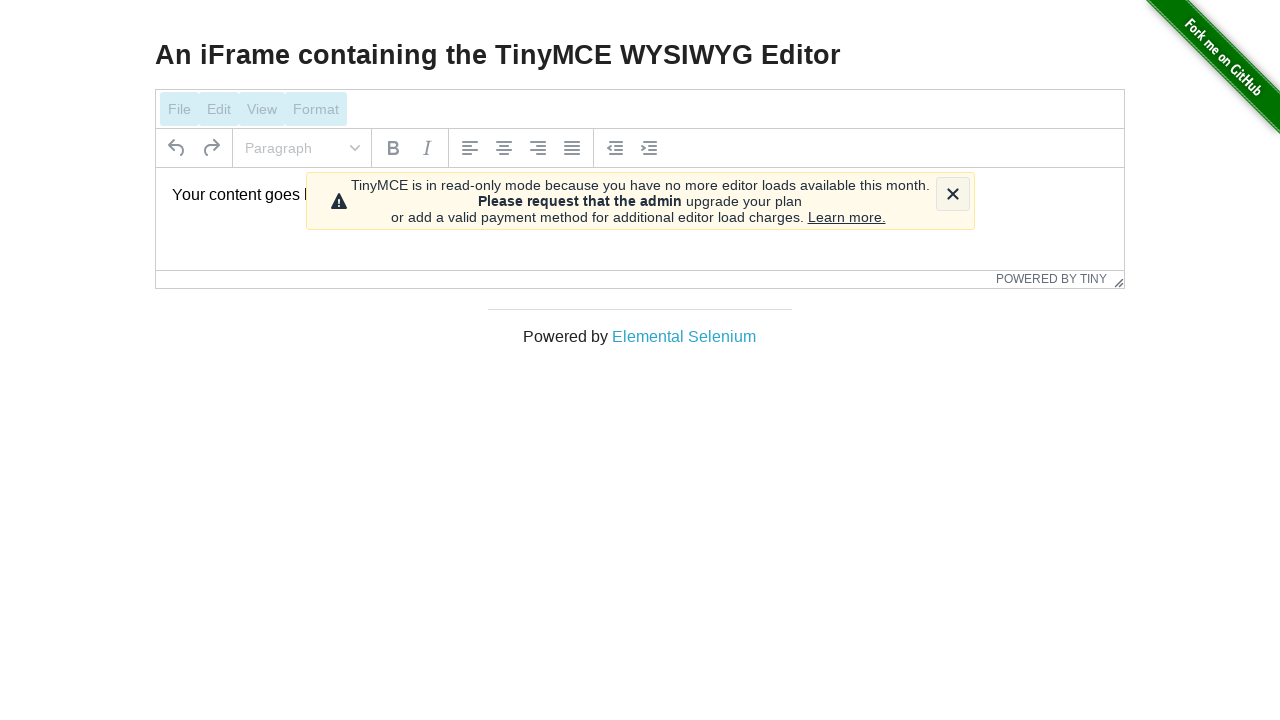

Located TinyMCE editor iframe
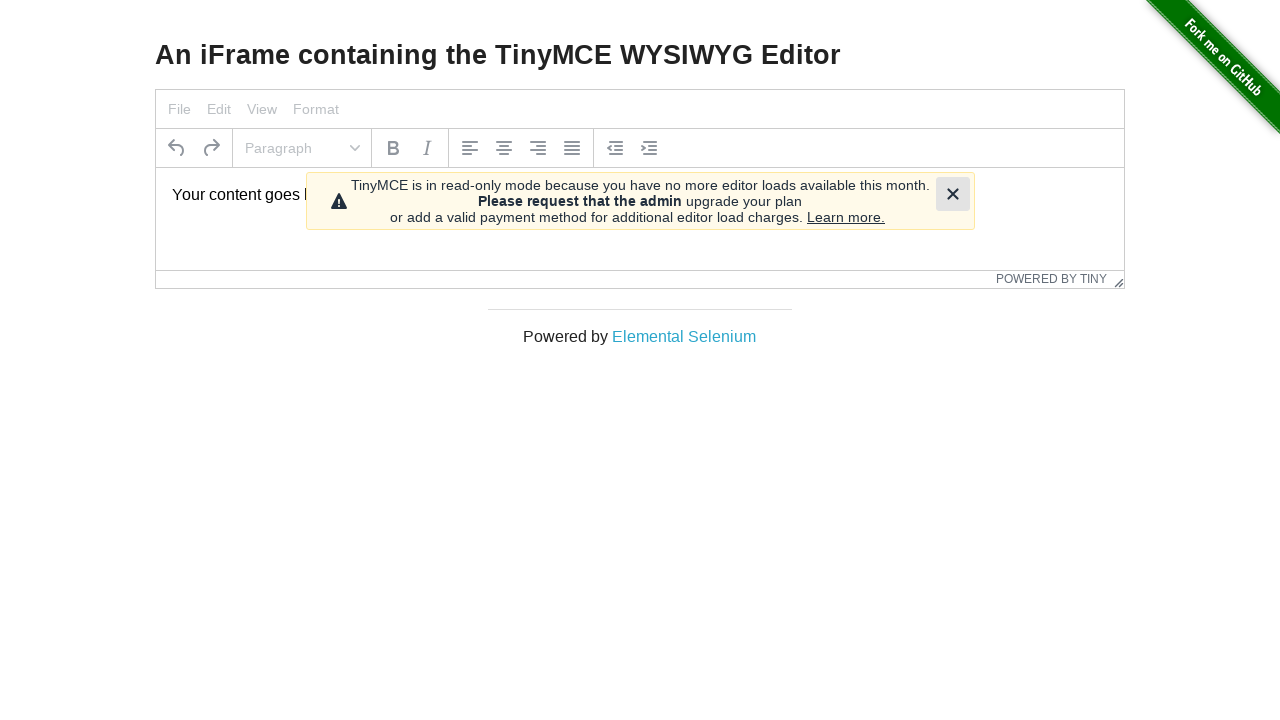

Content body element in iframe is visible and ready
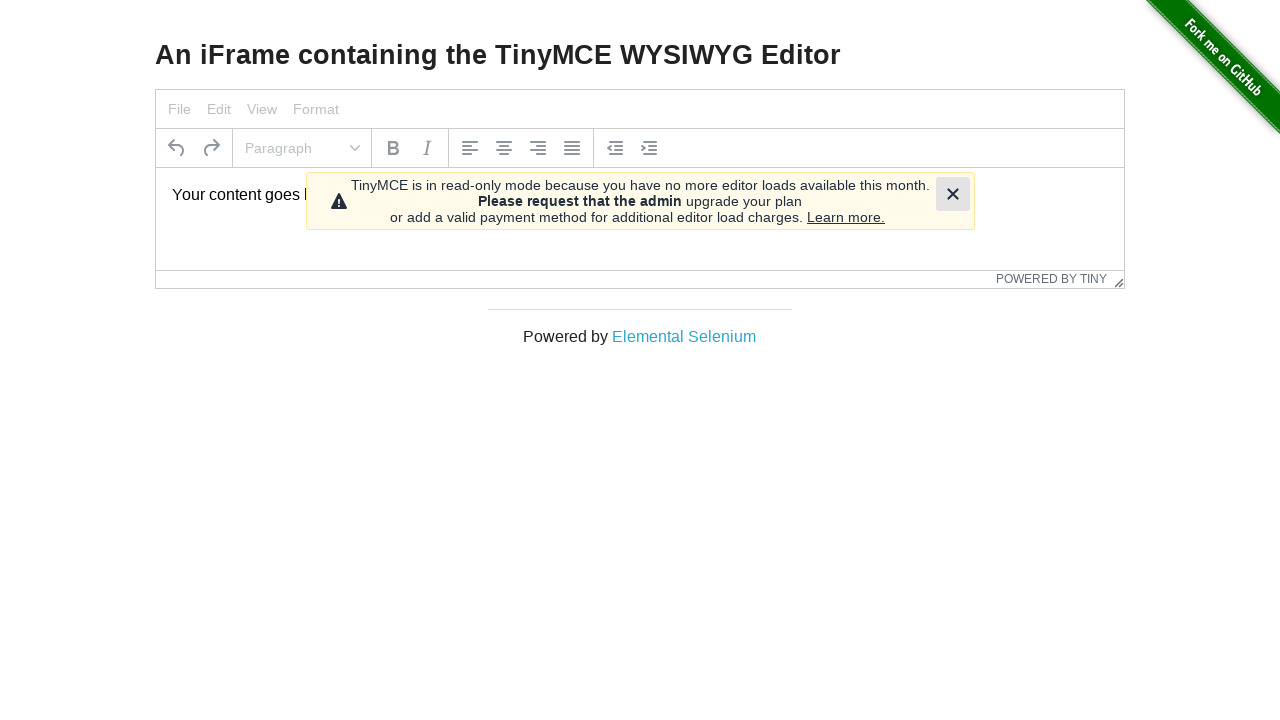

Retrieved text content from WYSIWYG editor body element
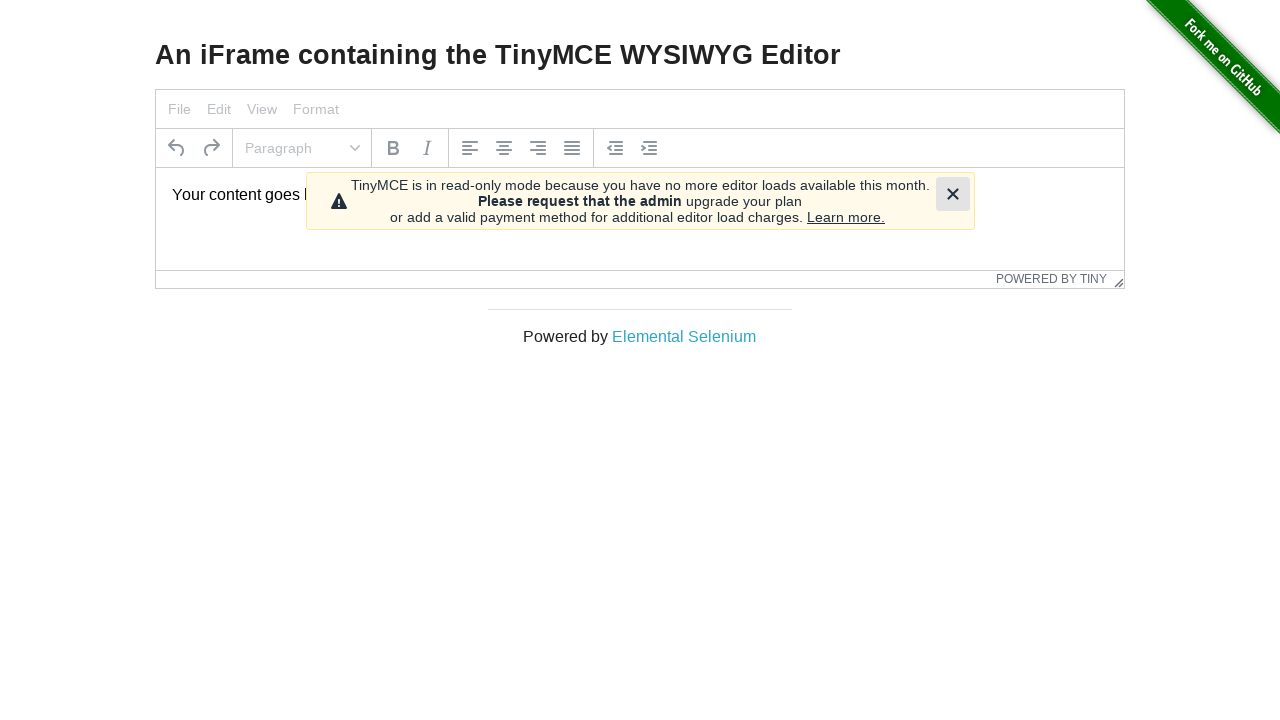

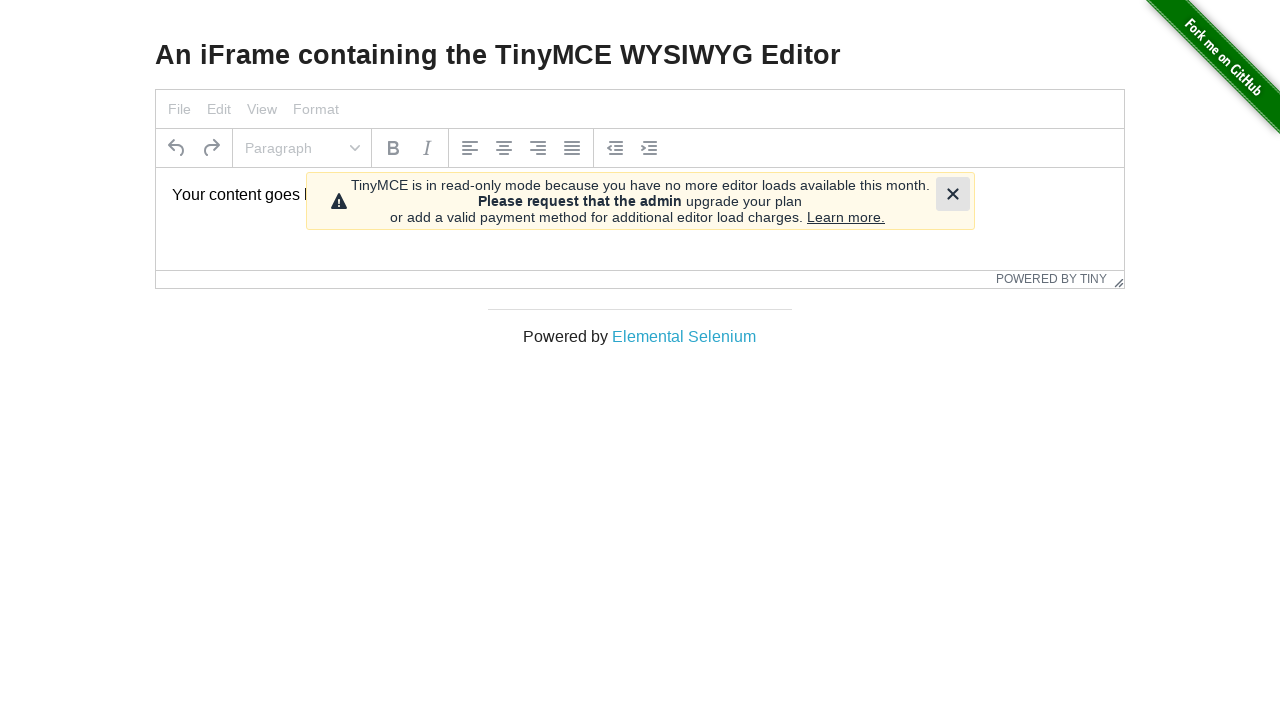